Simple navigation test that opens the Demoblaze e-commerce demo website homepage.

Starting URL: https://www.demoblaze.com/index.html

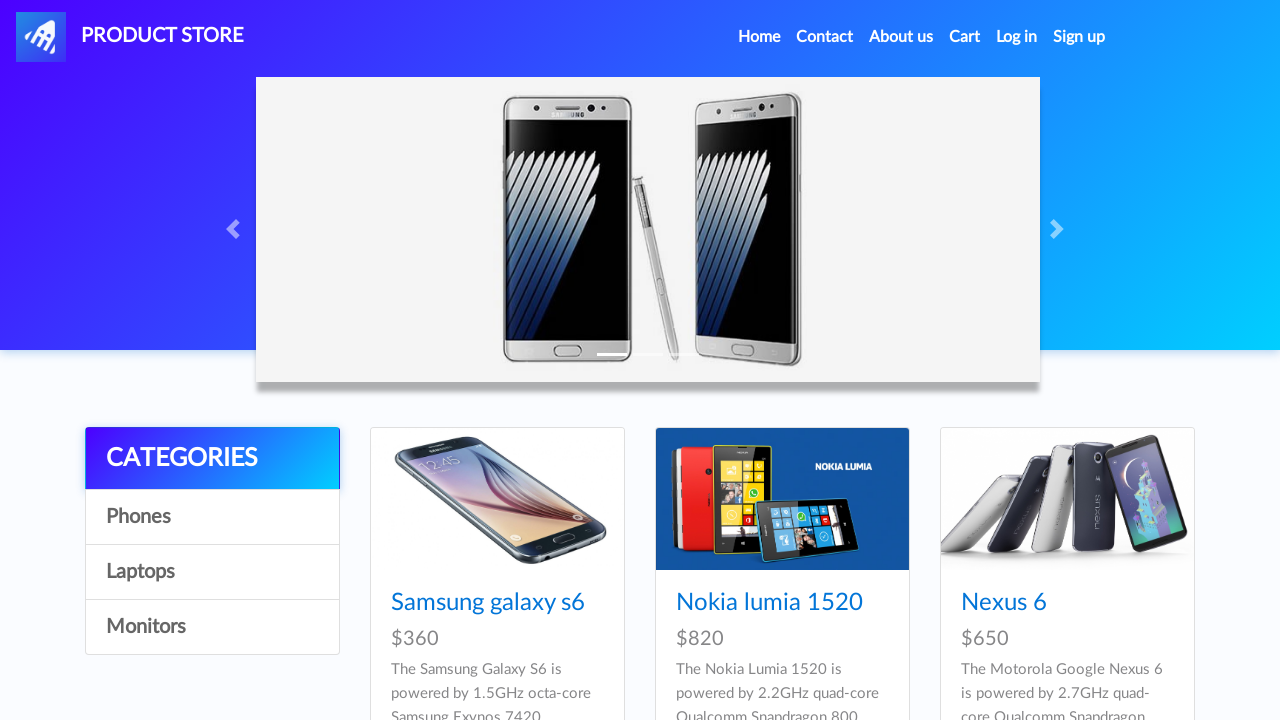

Waited for main content area to load on Demoblaze homepage
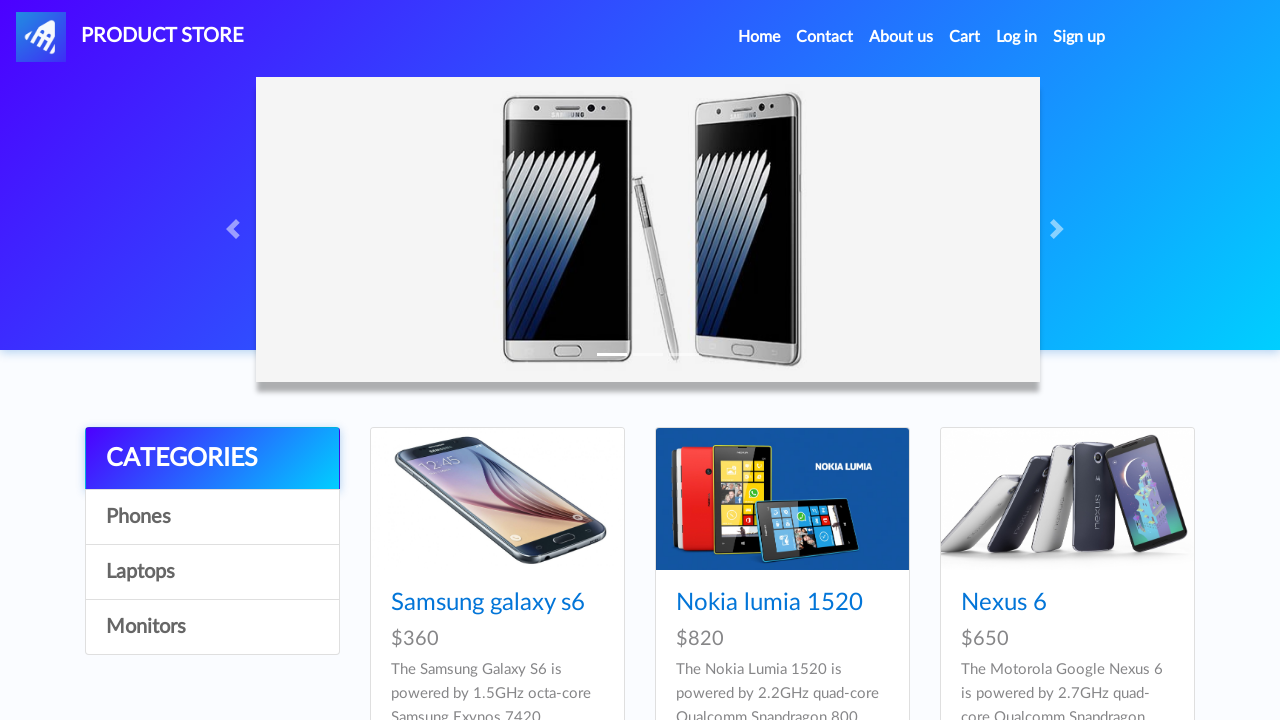

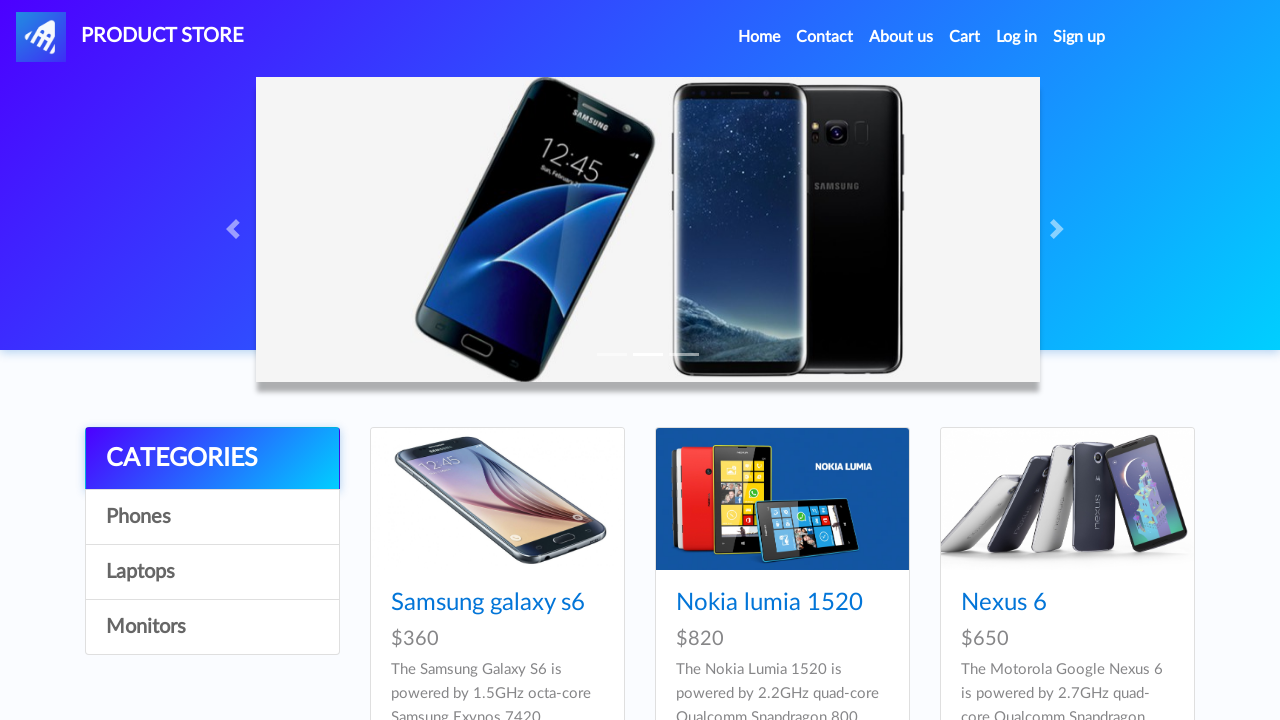